Tests Demoblaze website by verifying that the navigation bar, category items, and footer elements are displayed

Starting URL: https://www.demoblaze.com/

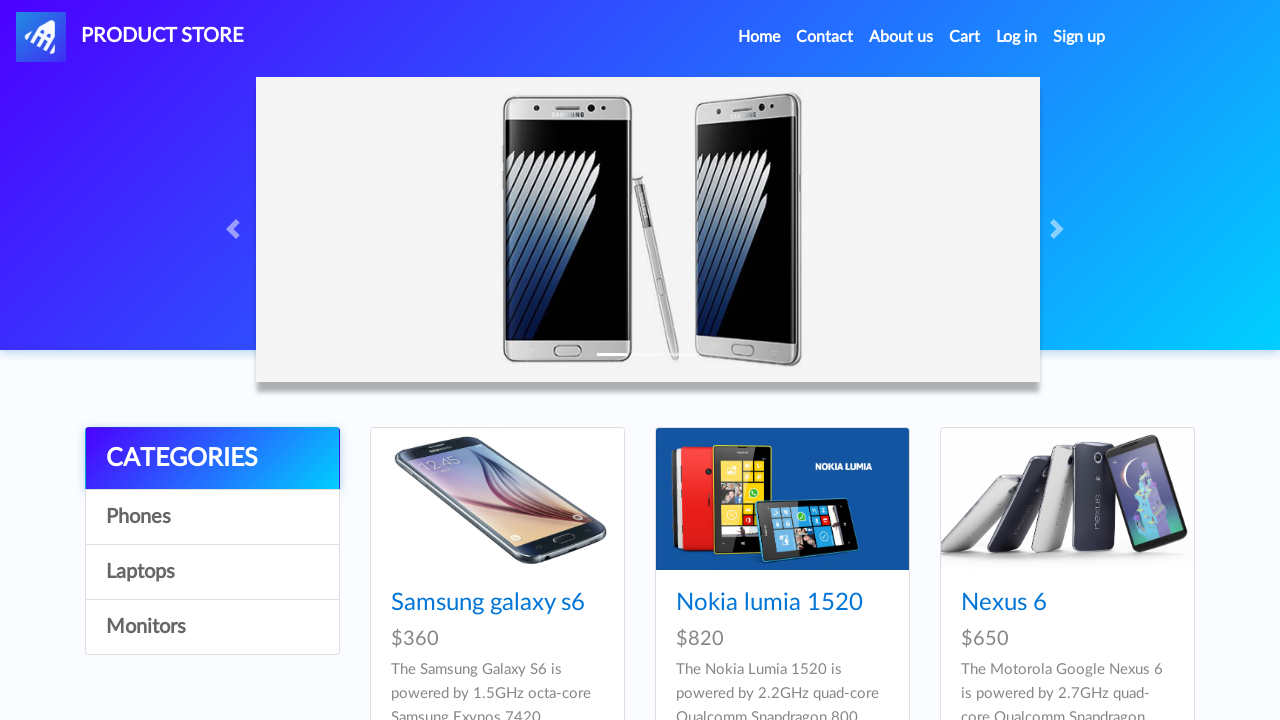

Page loaded successfully with networkidle state
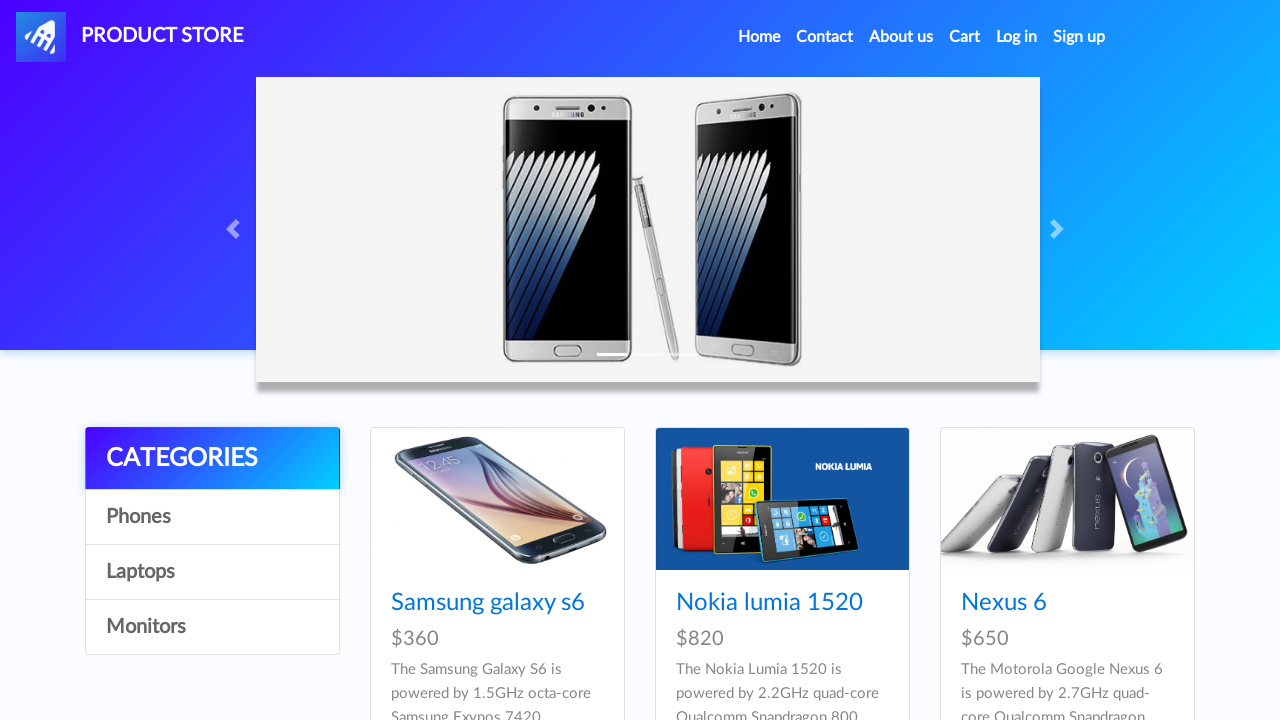

Located navigation bar element
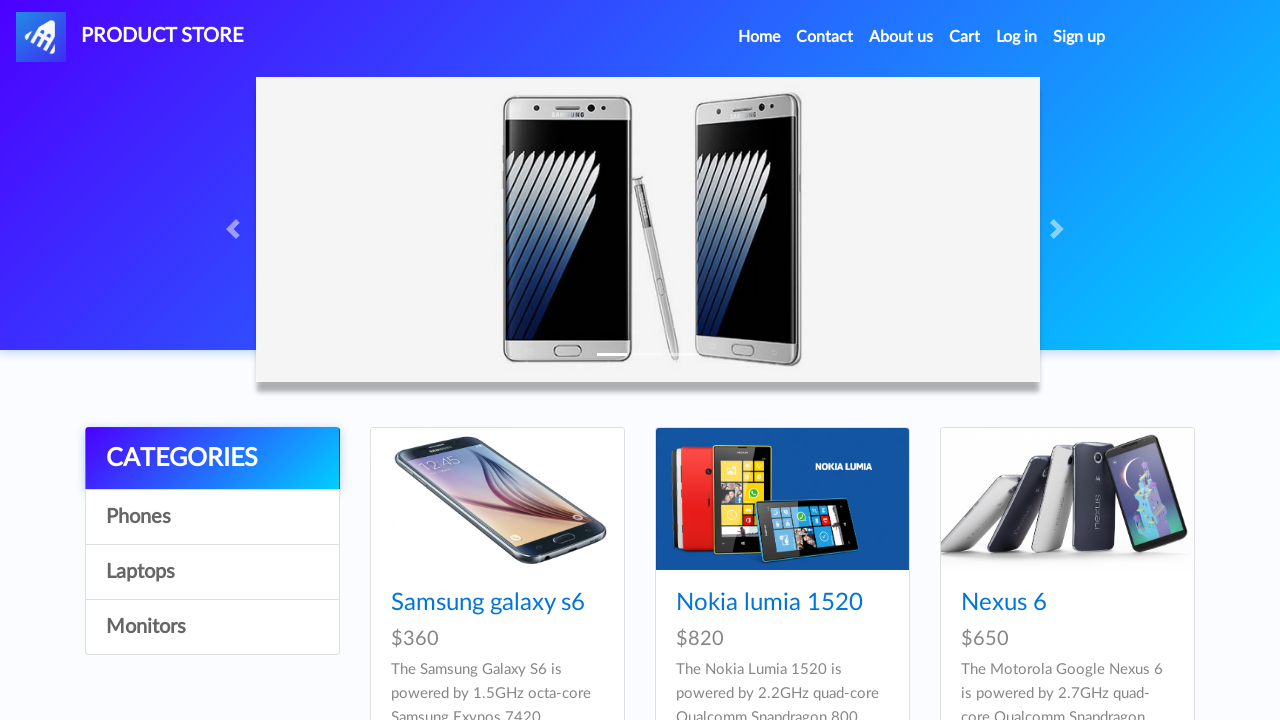

Navigation bar became visible
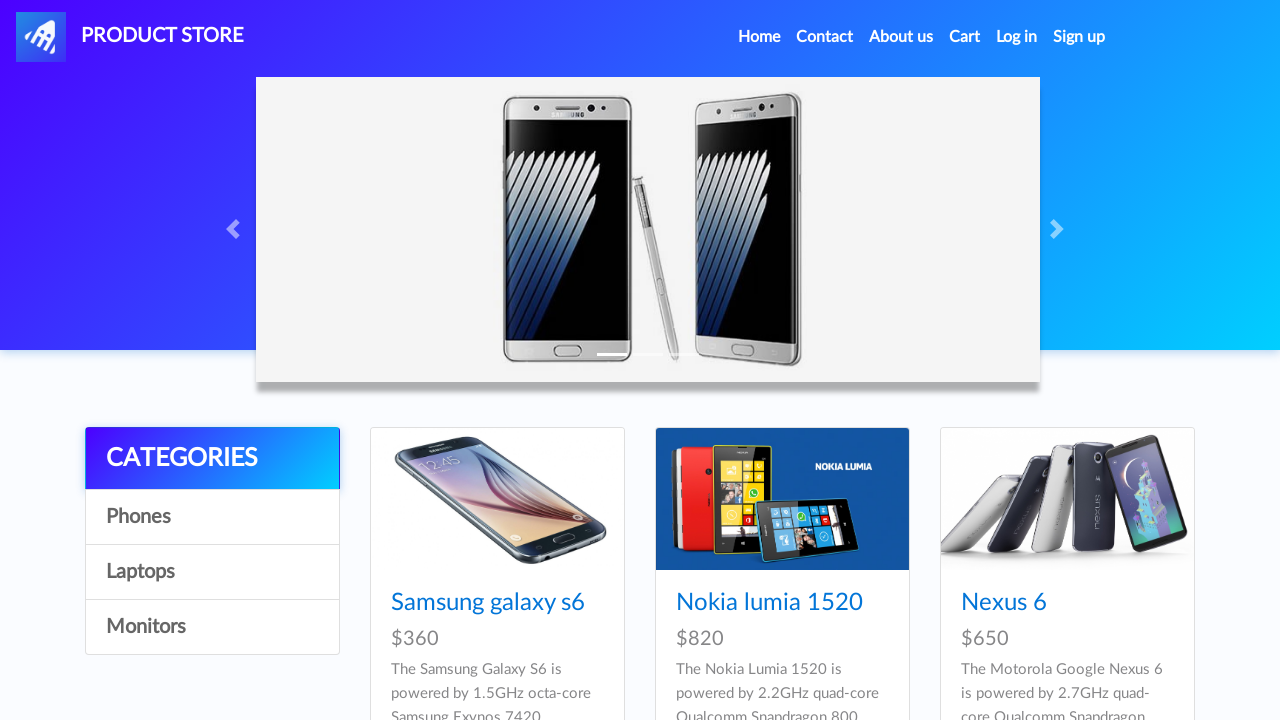

Verified navigation bar is visible
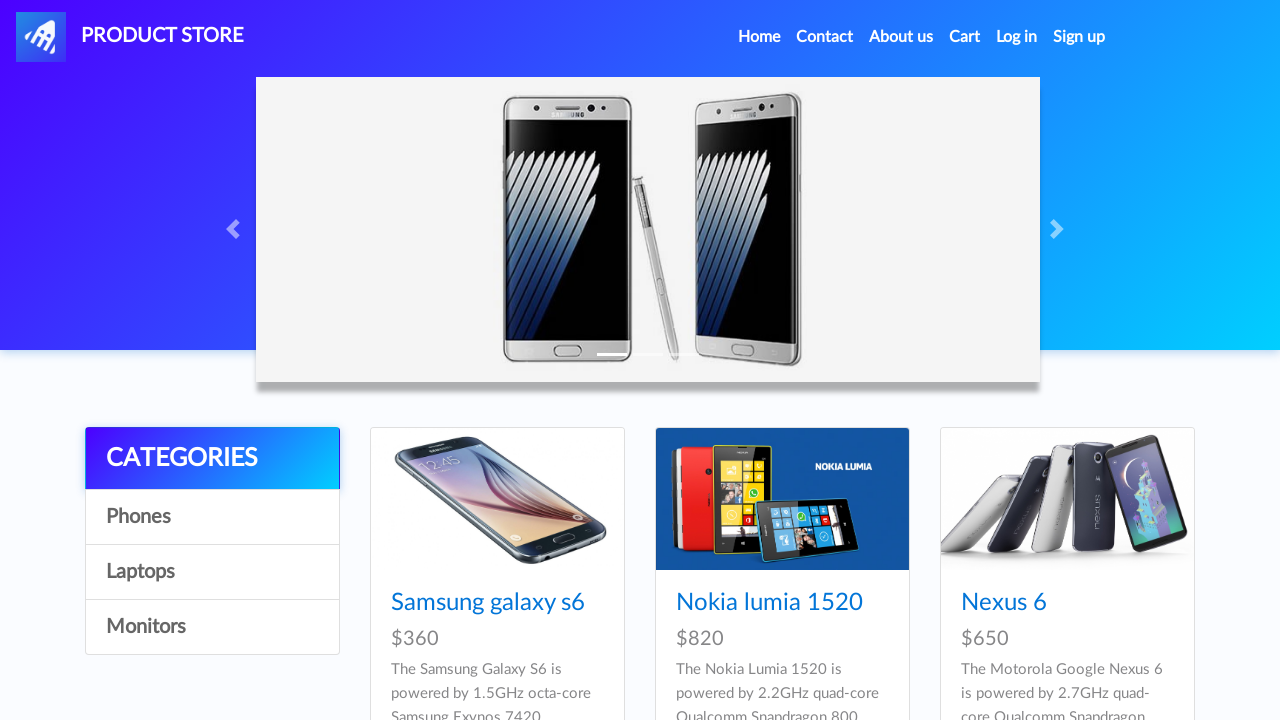

Located category item element
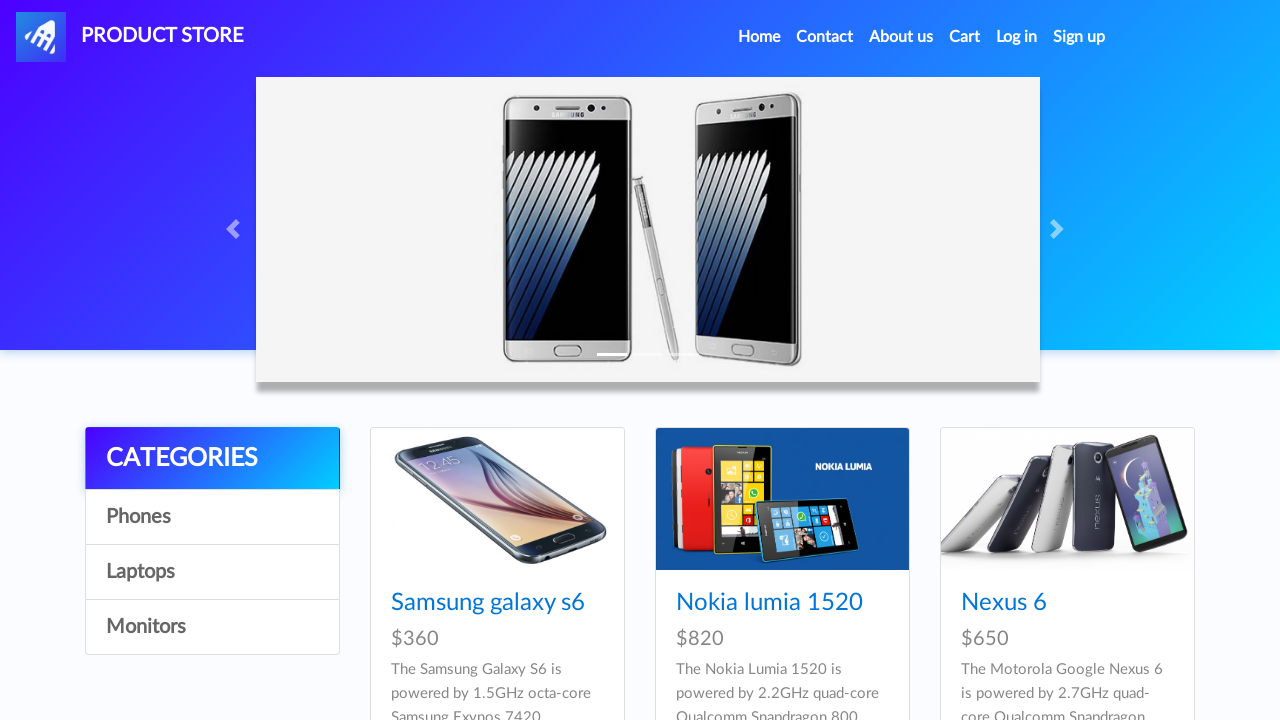

Verified category item is visible
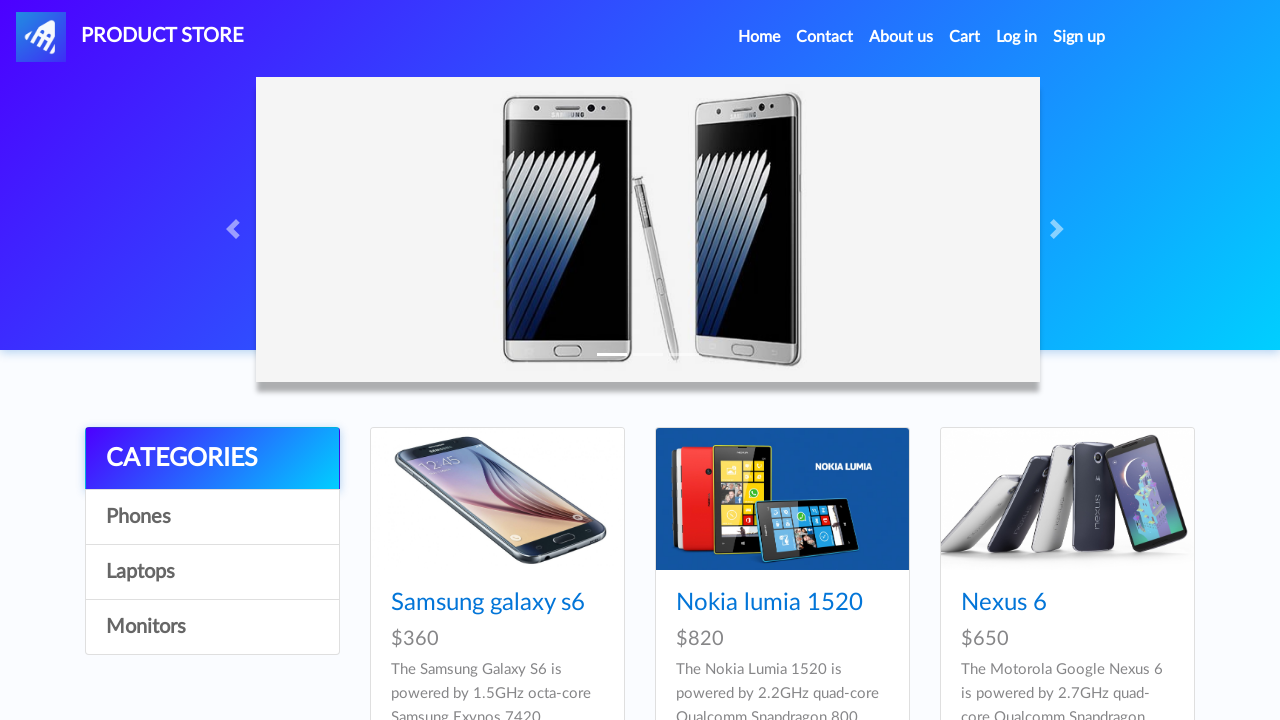

Located footer element
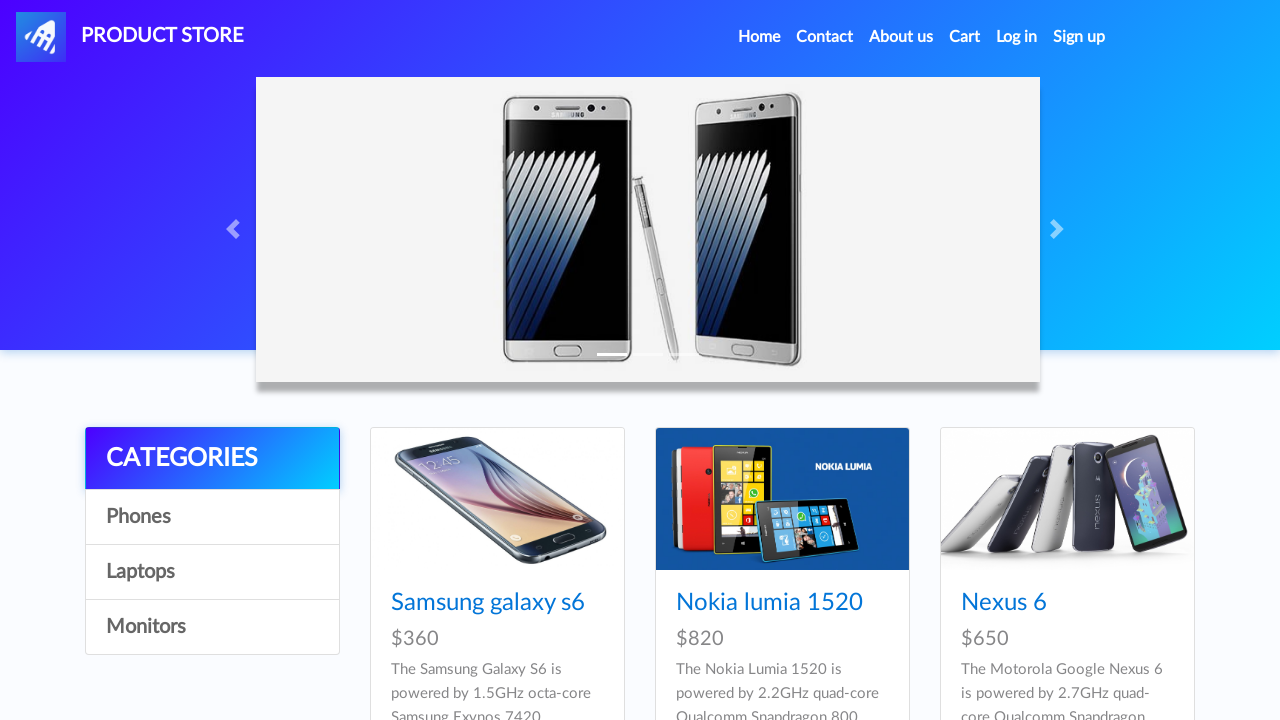

Verified footer is visible
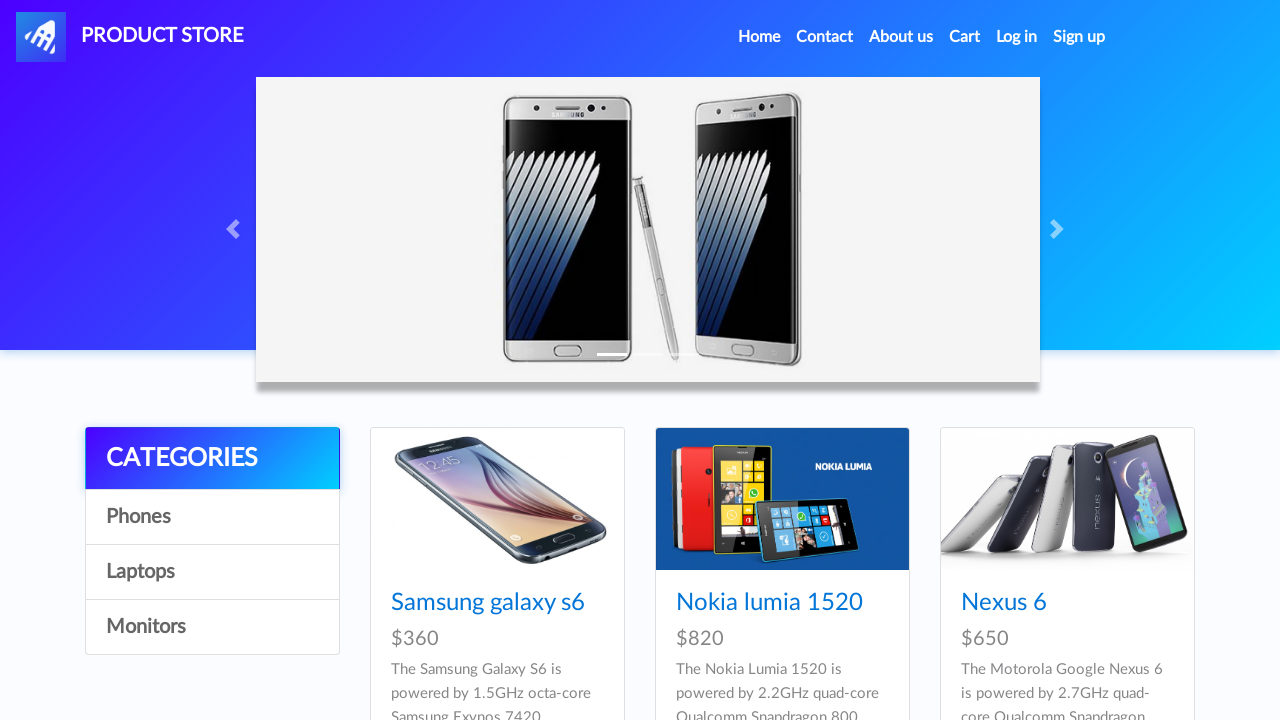

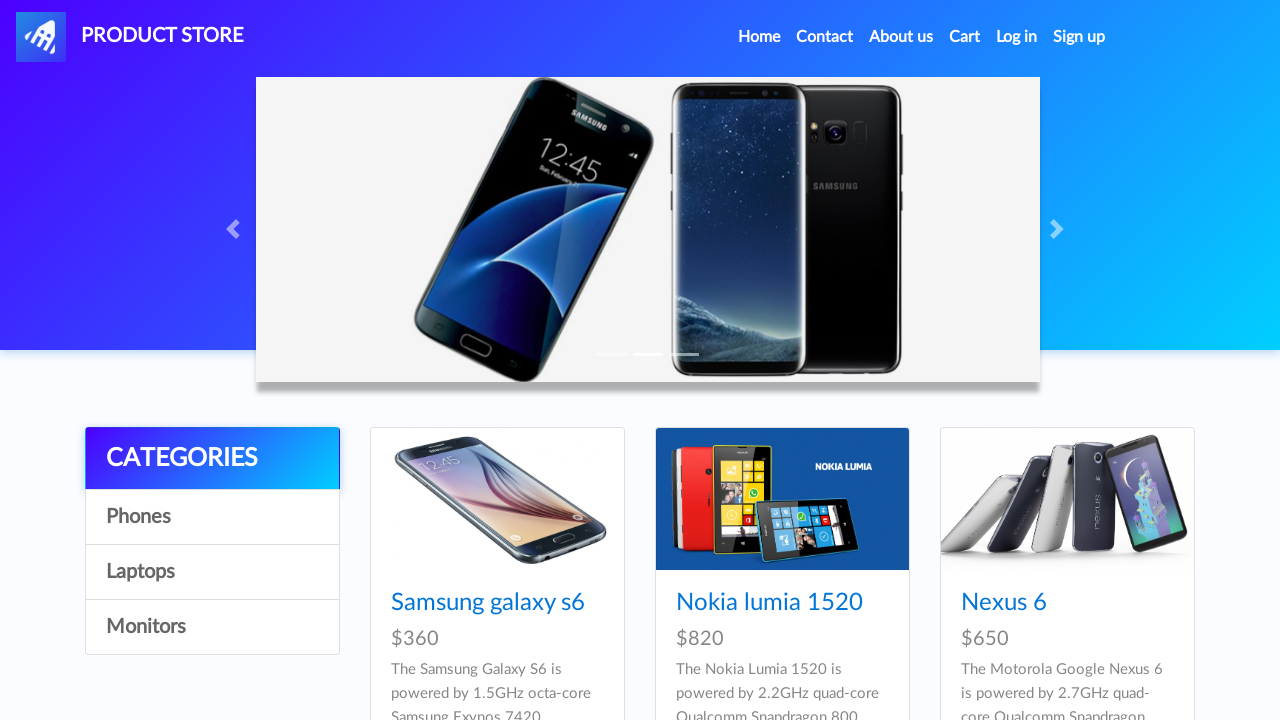